Tests that clicking the "Due" column header sorts the dues in ascending order by clicking the header and verifying the values are sorted from lowest to highest.

Starting URL: http://the-internet.herokuapp.com/tables

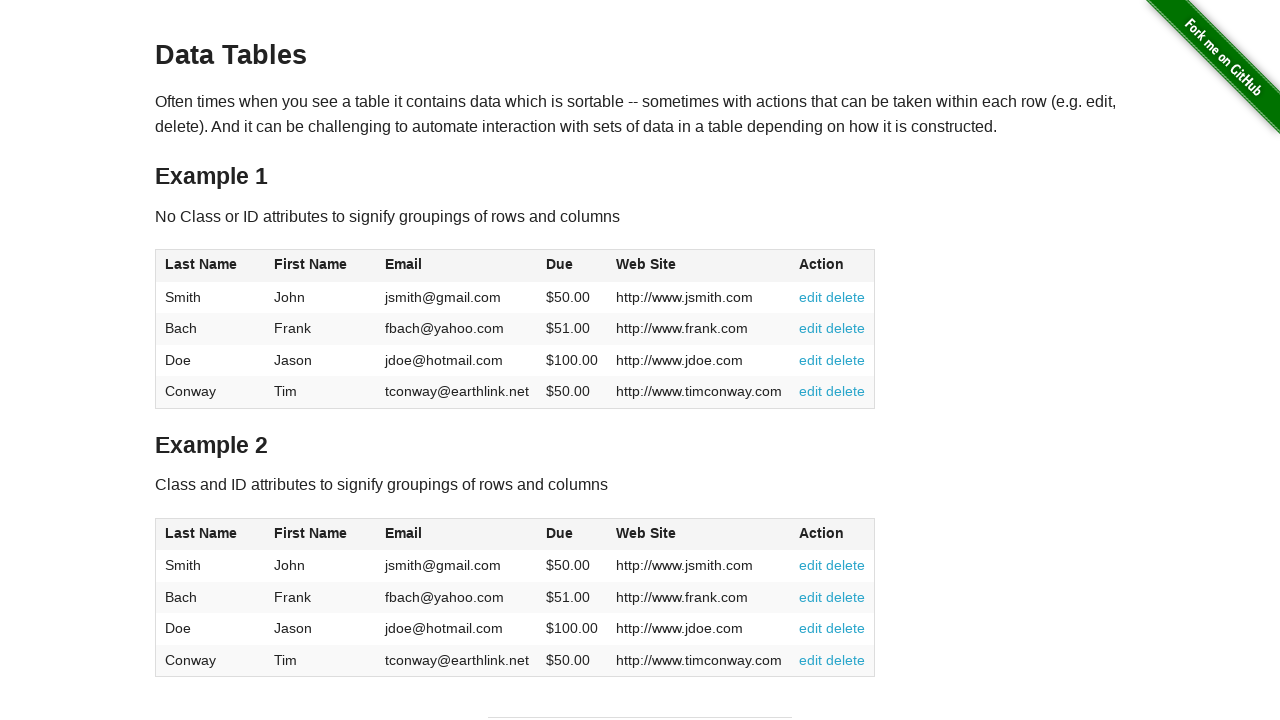

Clicked the Due column header to sort at (572, 266) on #table1 thead tr th:nth-of-type(4)
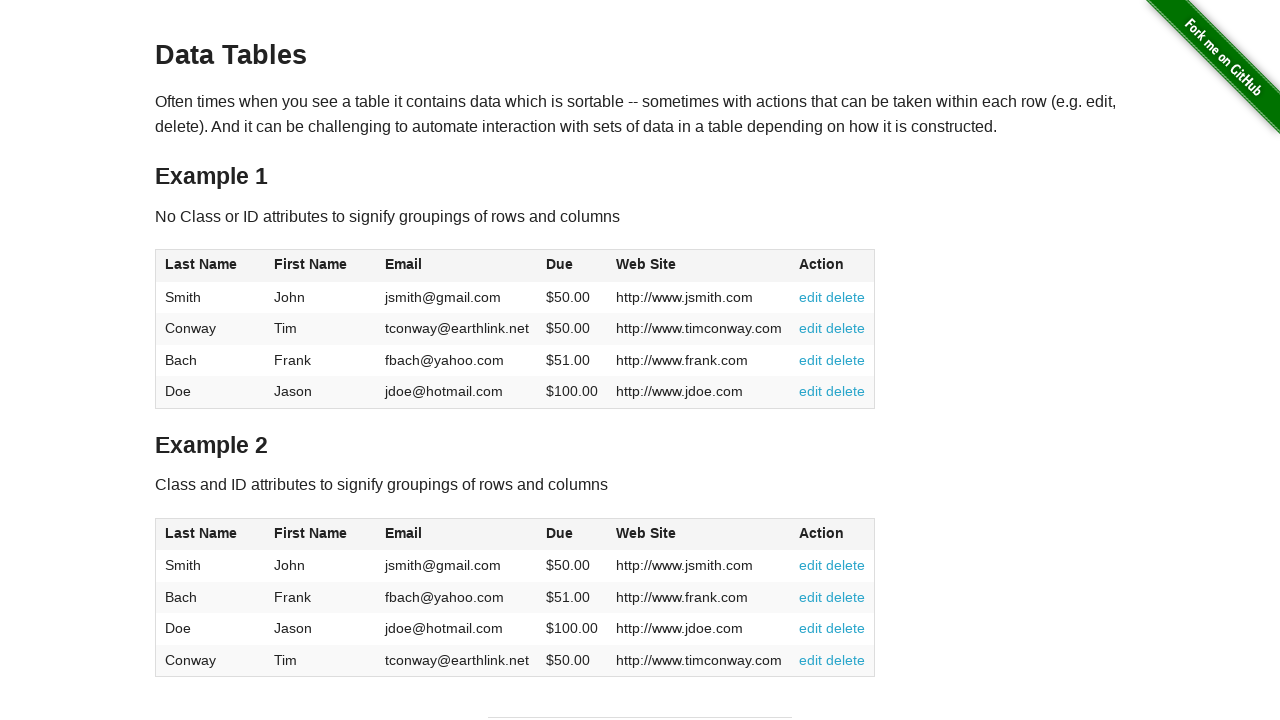

Table loaded and Due column cells are visible
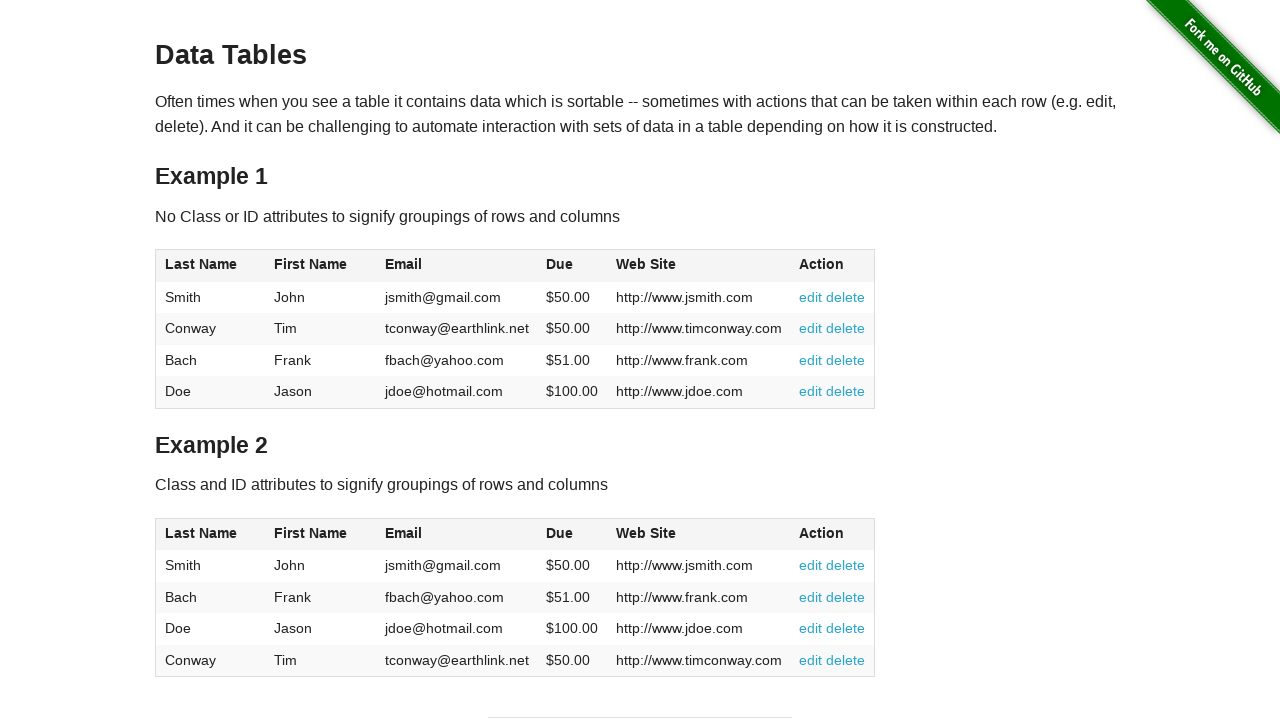

Retrieved all Due column values from table
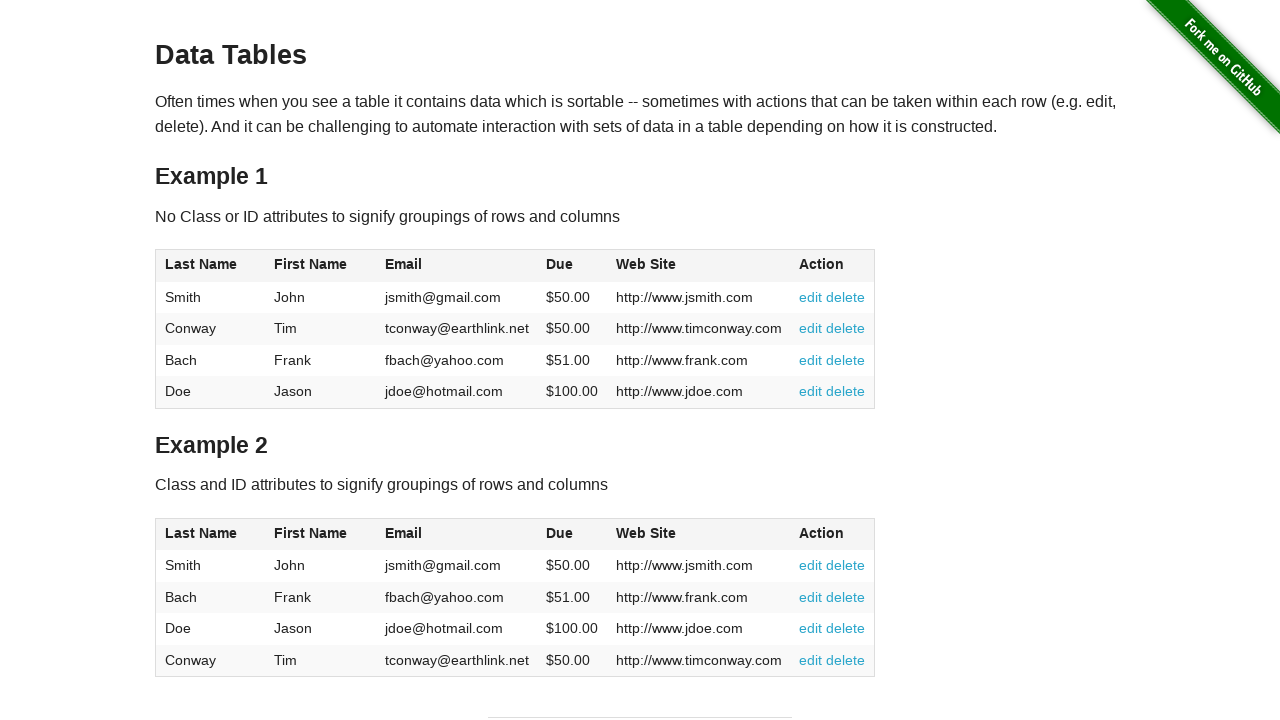

Parsed due values: [50.0, 50.0, 51.0, 100.0]
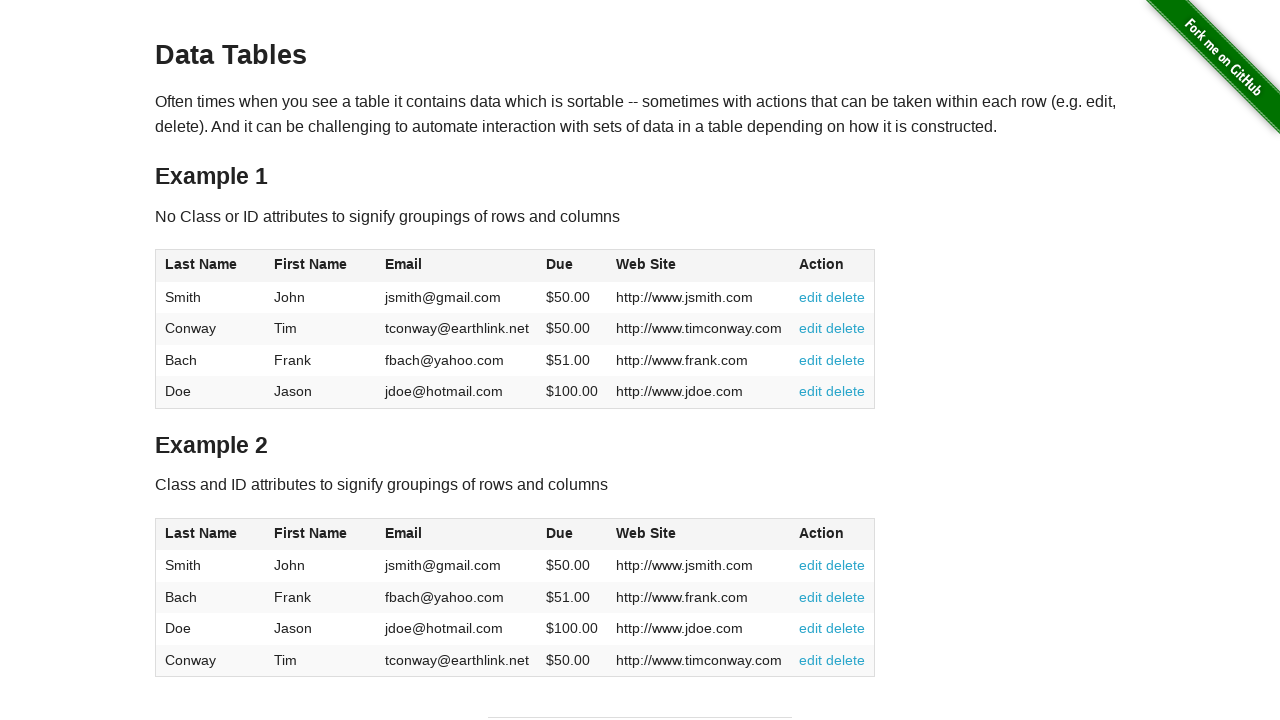

Verified ascending order: $50.0 <= $50.0
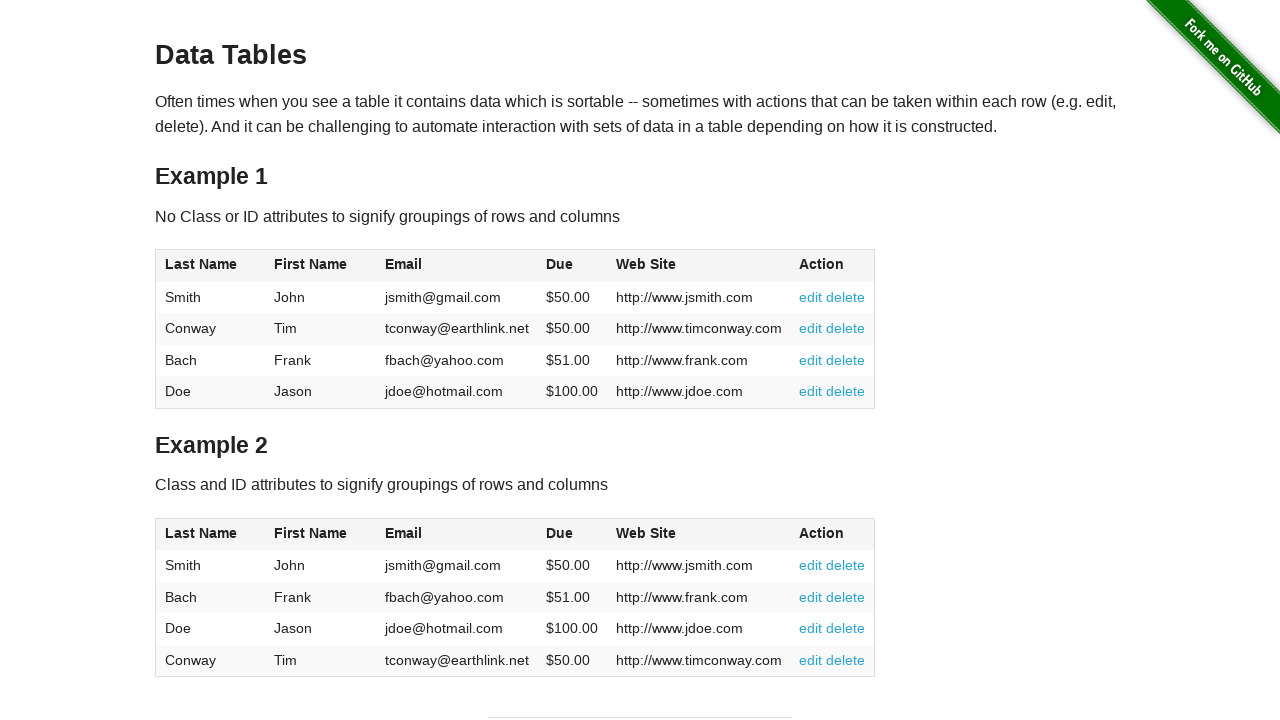

Verified ascending order: $50.0 <= $51.0
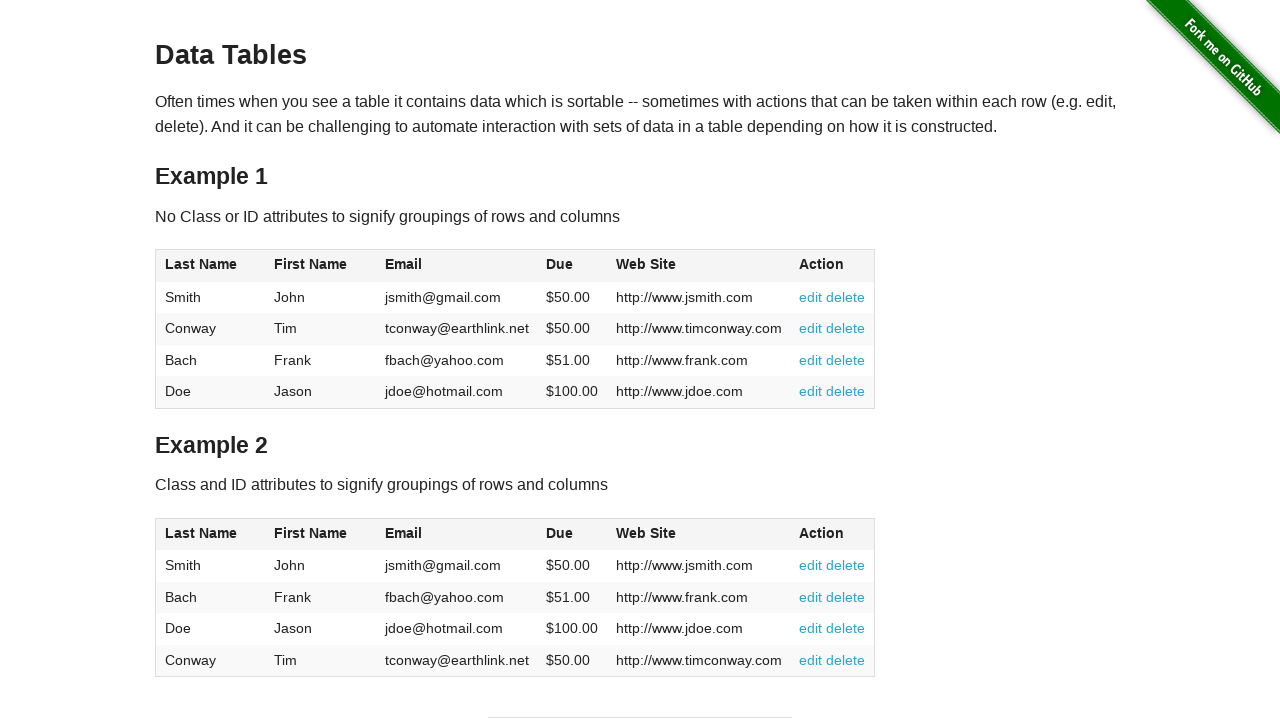

Verified ascending order: $51.0 <= $100.0
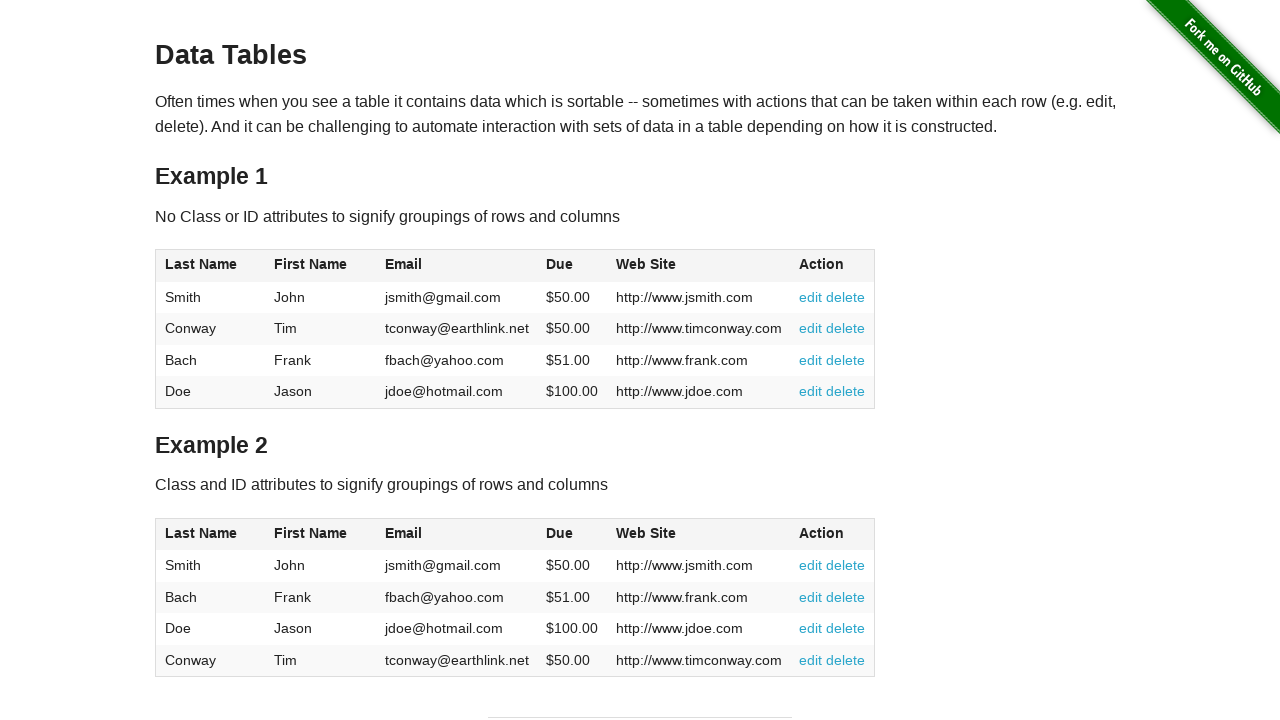

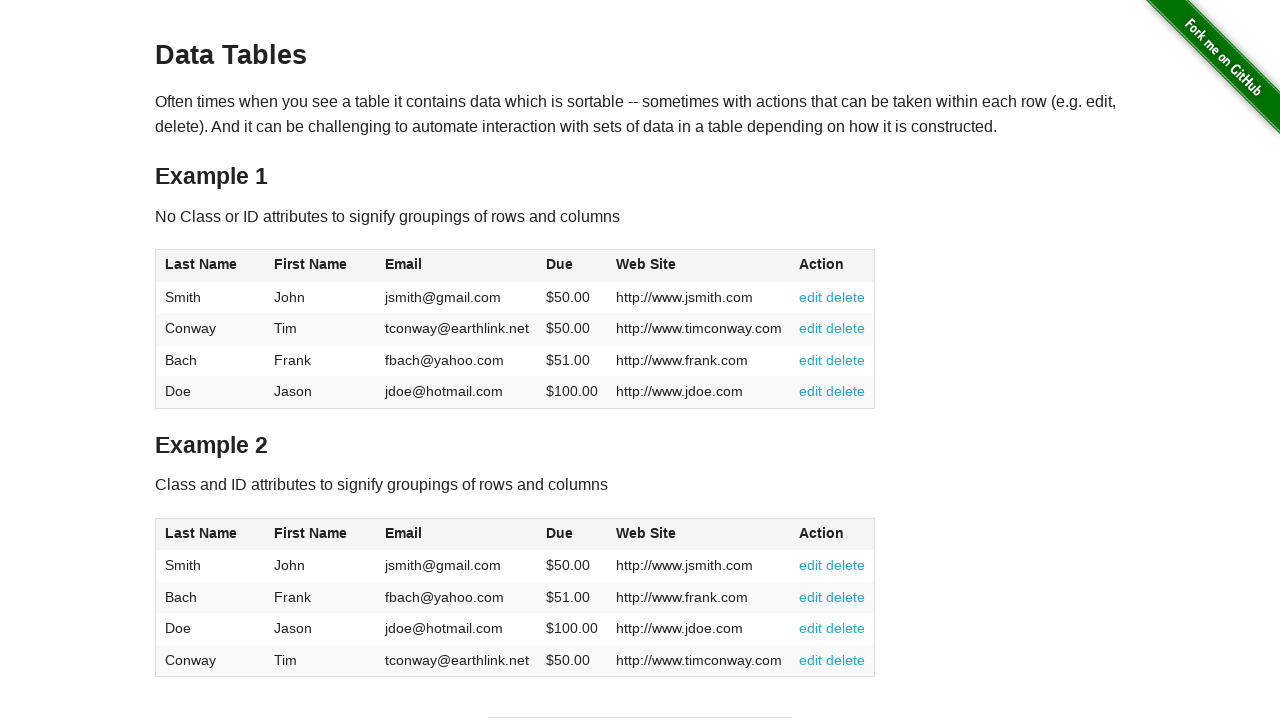